Tests adding a new todo item by typing in the input field and pressing Enter, then verifies the item appears in the list

Starting URL: https://todomvc.com/examples/angular/dist/browser/#/all

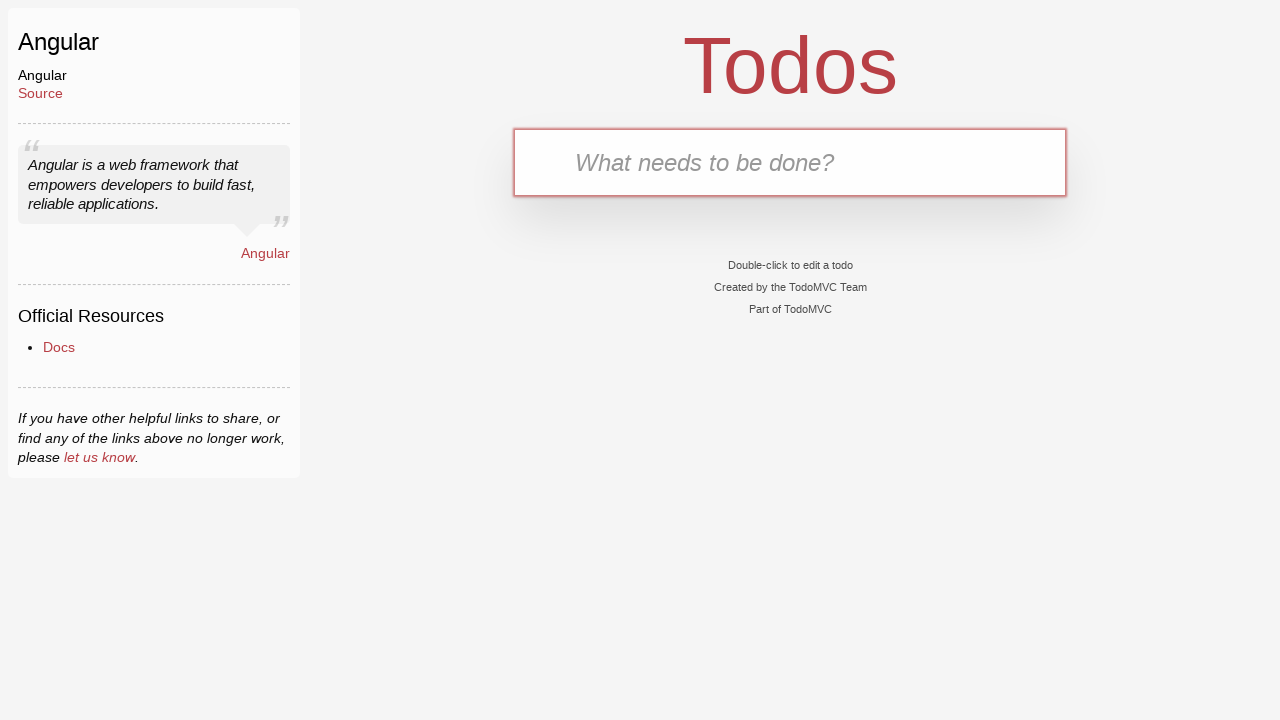

Clicked on the todo input field at (790, 162) on .new-todo
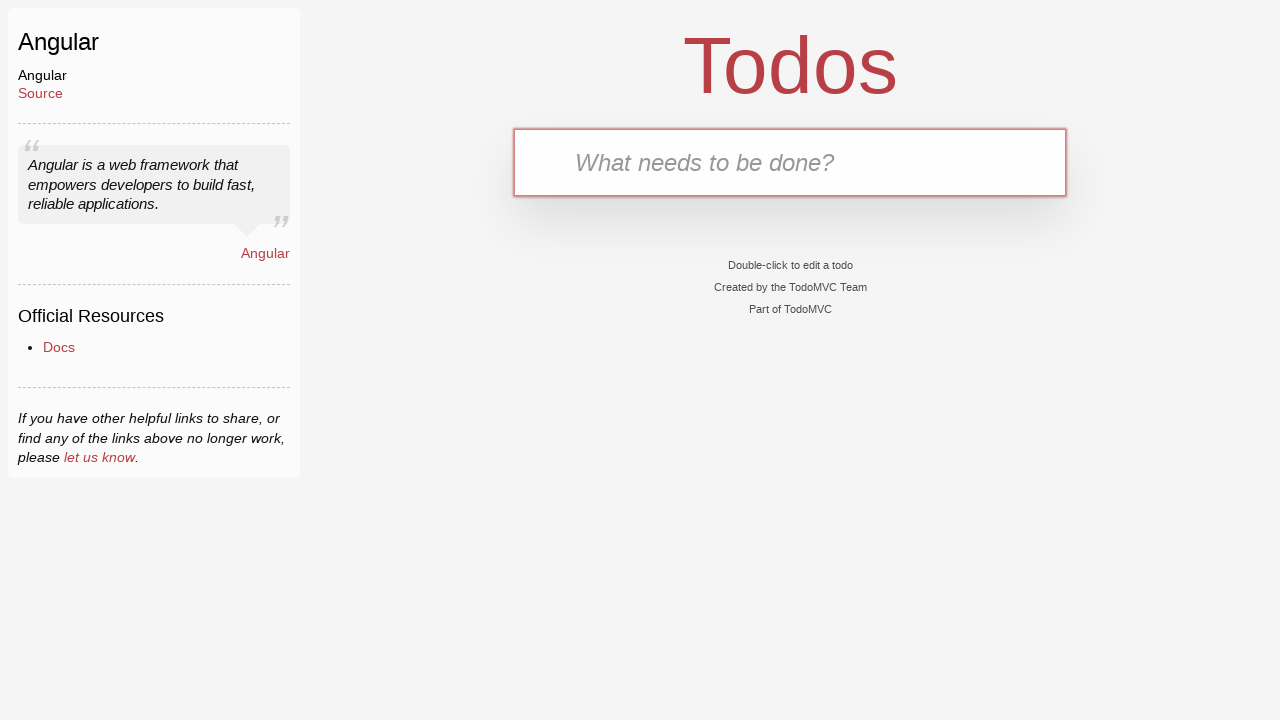

Typed 'buy milk' into the todo input field on .new-todo
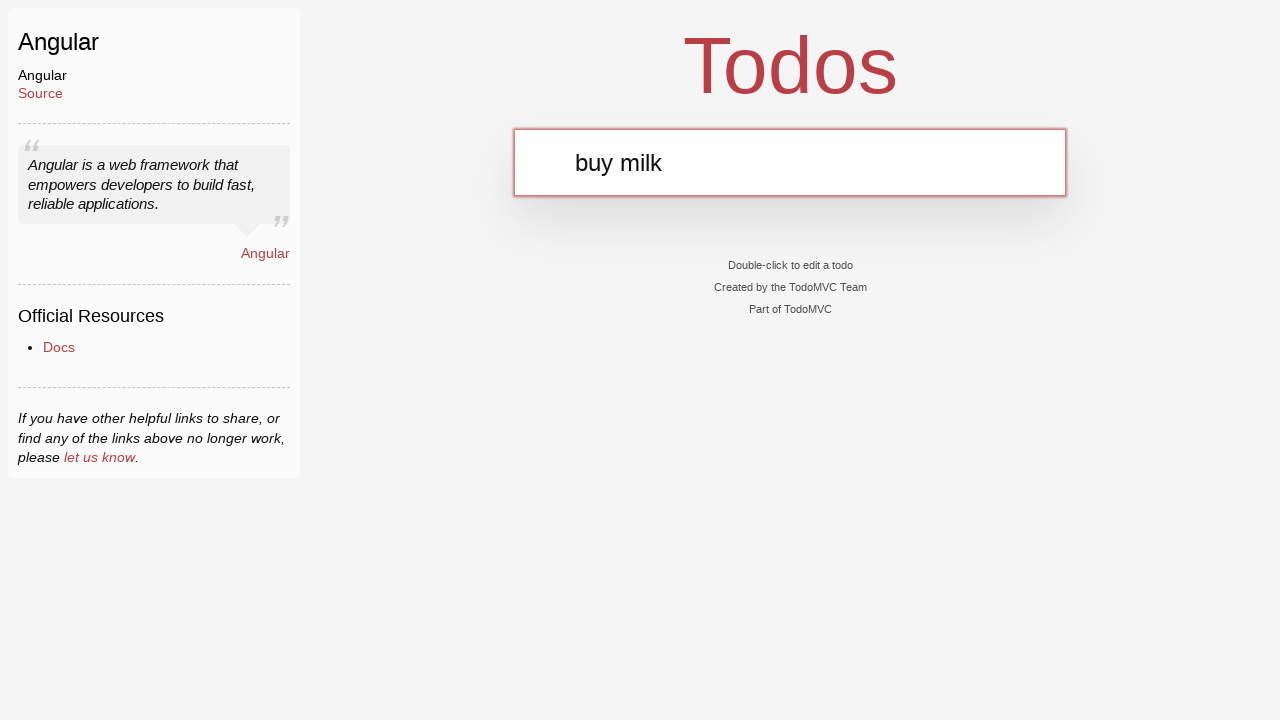

Pressed Enter to add the todo item on .new-todo
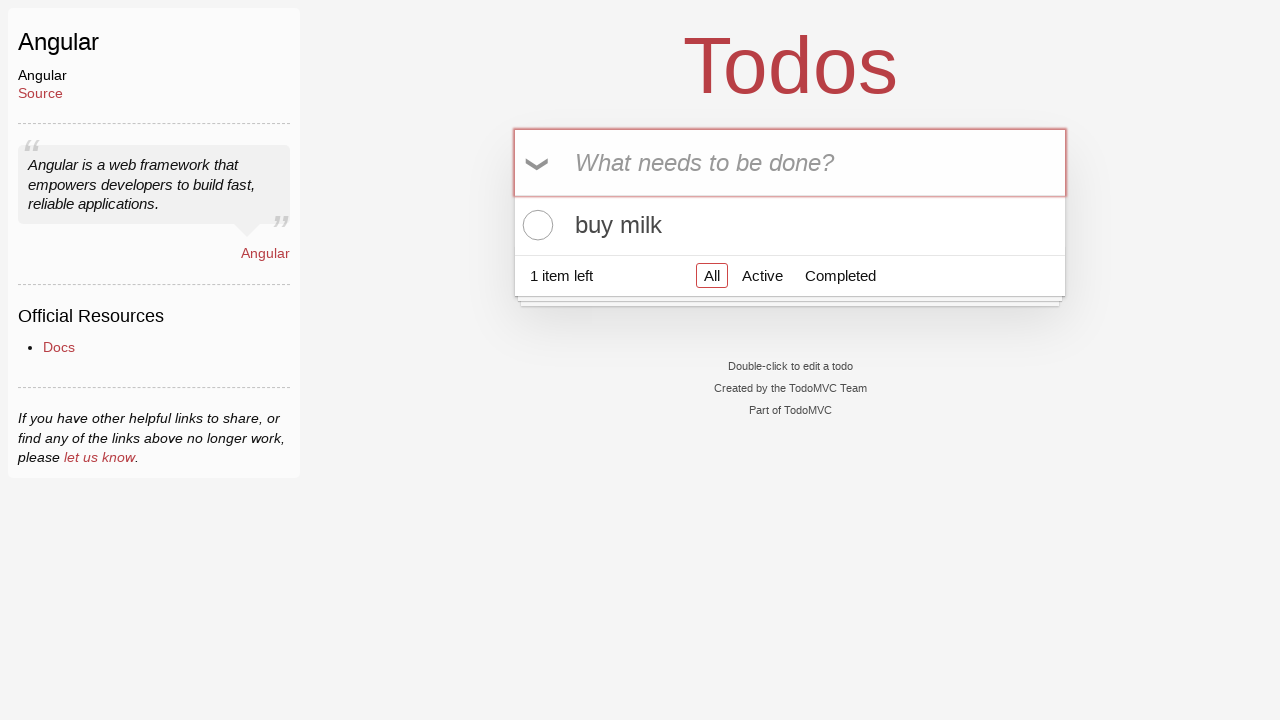

Verified that the new todo item appears in the list
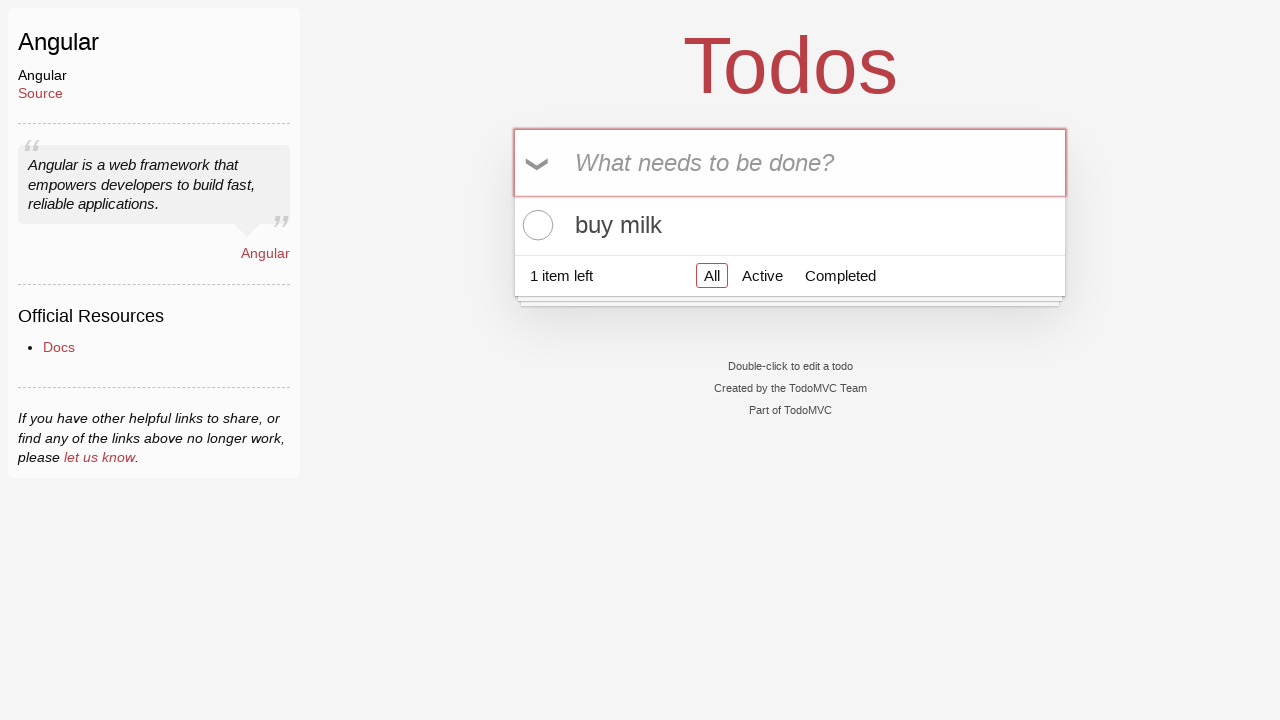

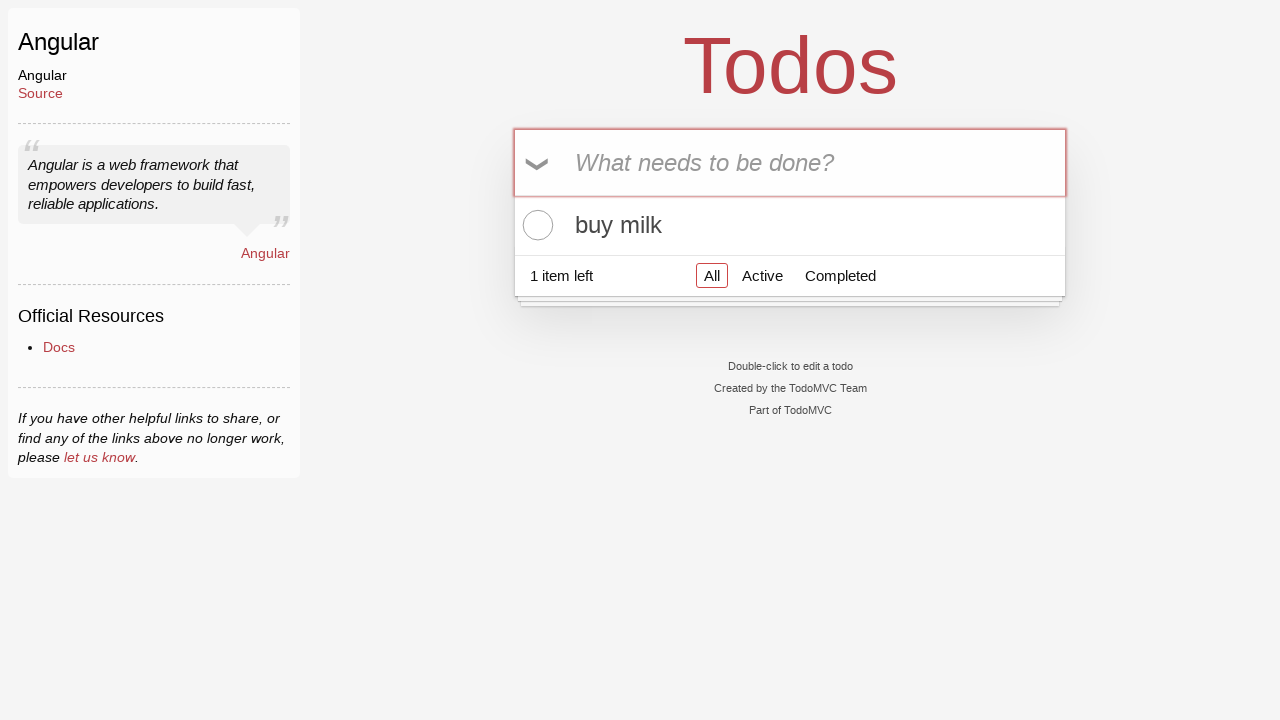